Tests browser navigation by clicking a link, navigating back, then navigating forward, and verifying URLs at each step

Starting URL: https://kristinek.github.io/site/examples/po

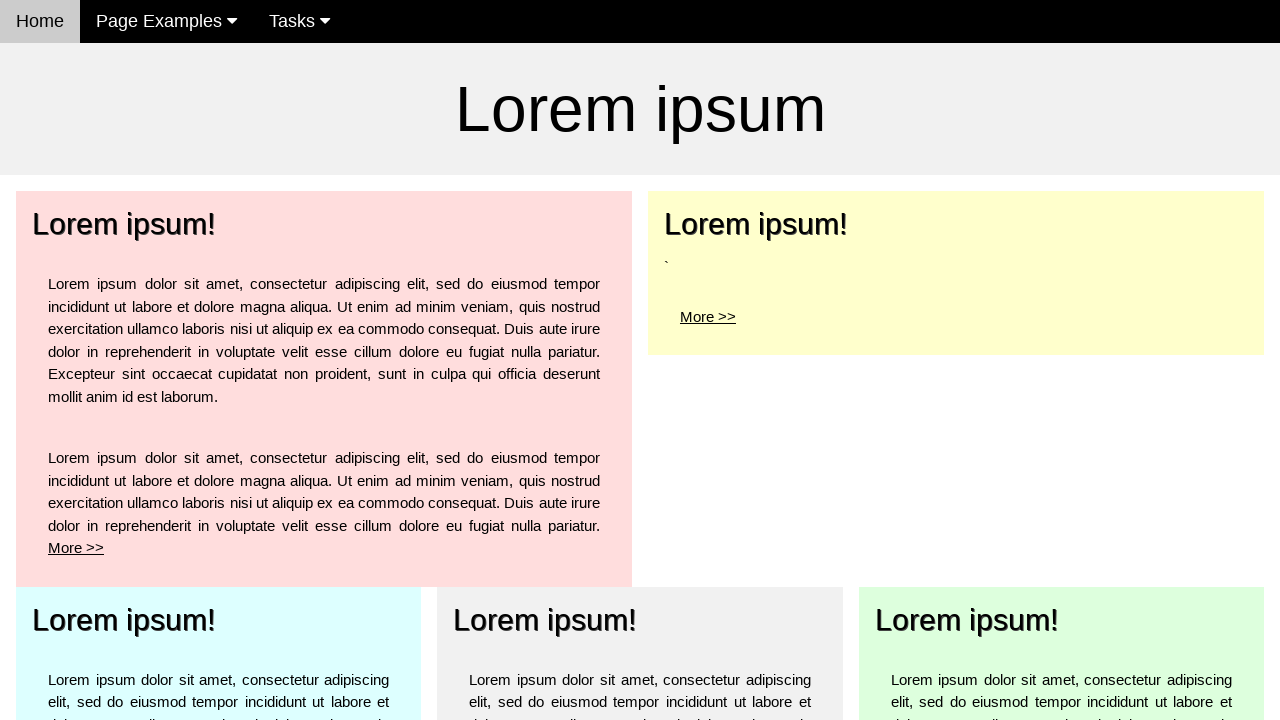

Clicked 'More' link in pale-red section at (76, 548) on xpath=//*[contains(@class, 'w3-pale-red')]//a[contains(text(), 'More')]
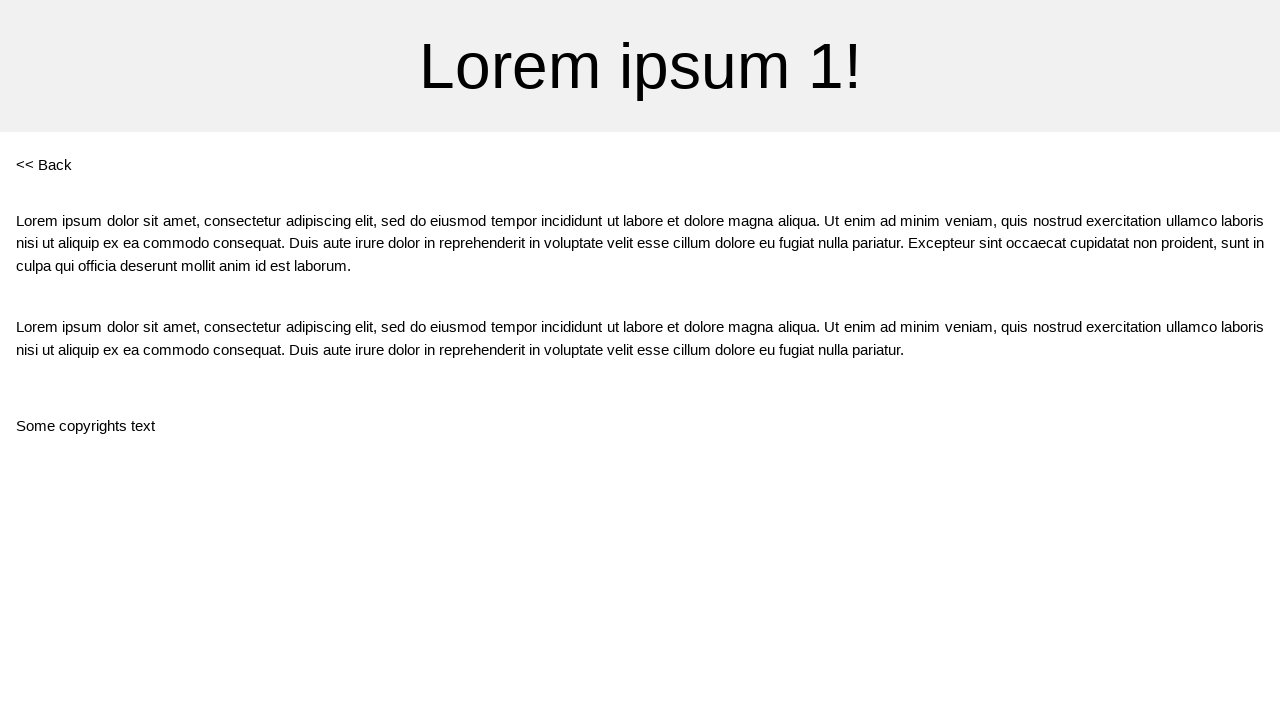

Verified URL changed to po1 page
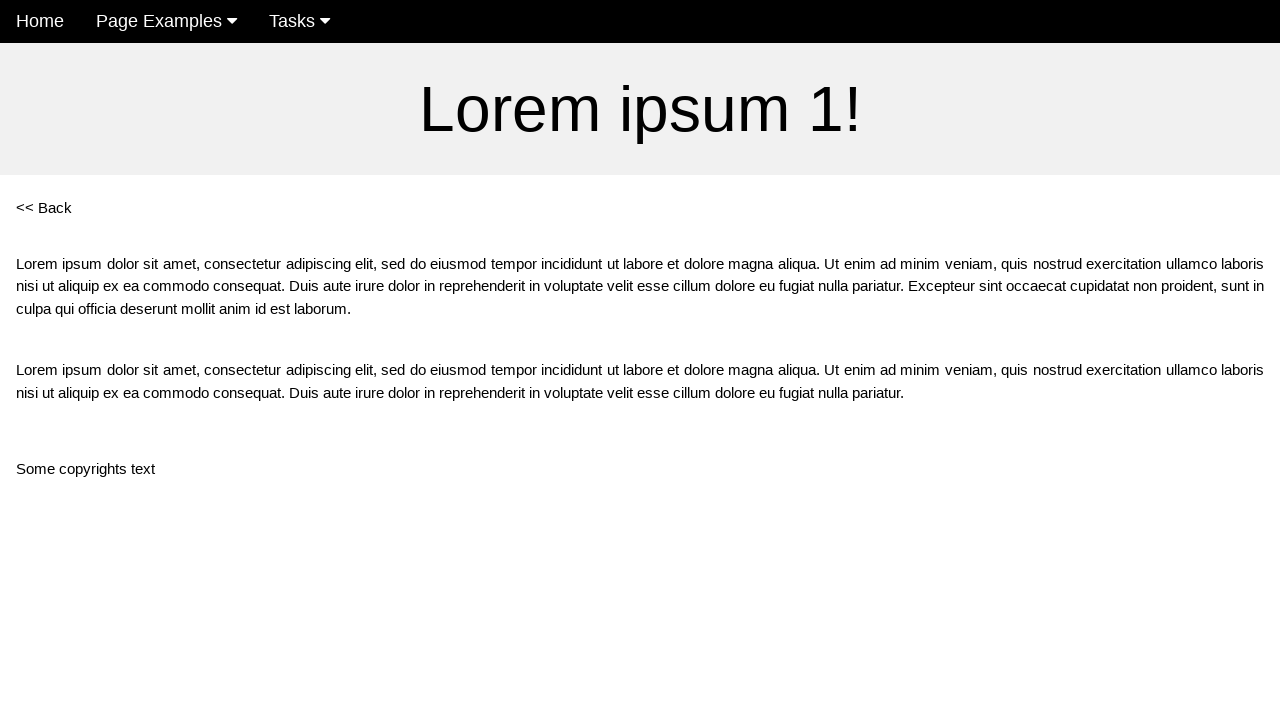

Navigated back to previous page
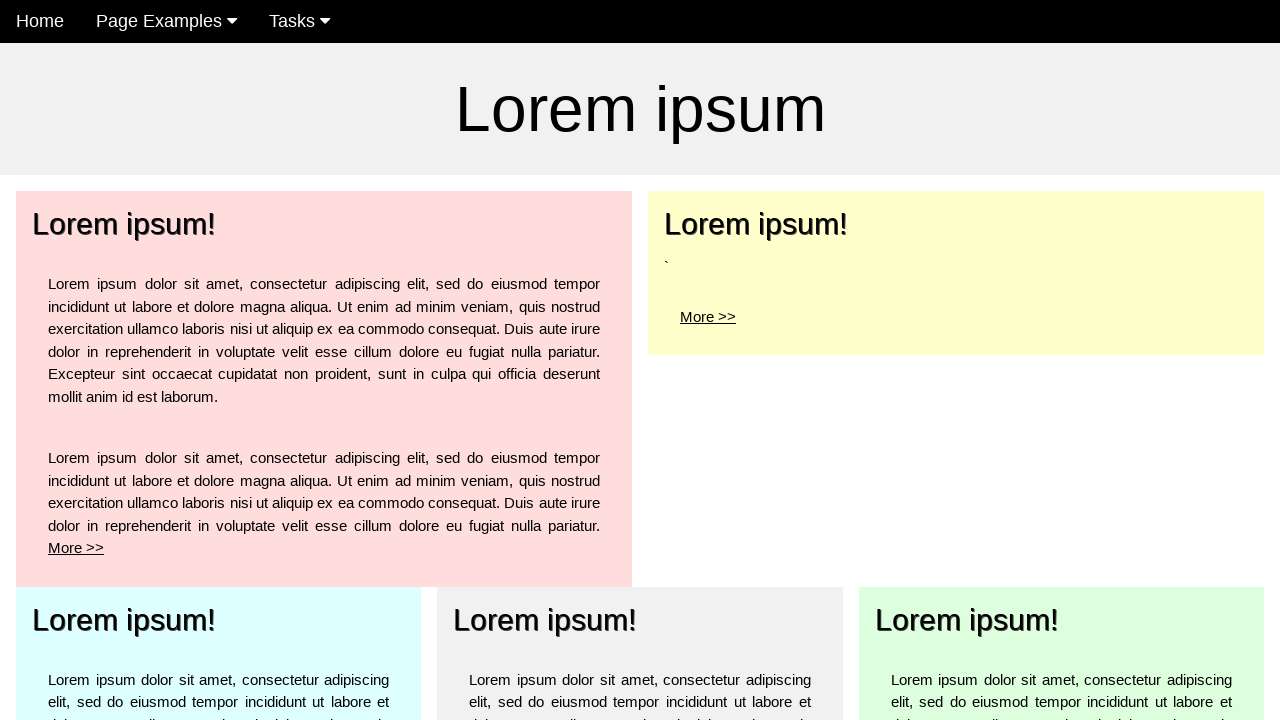

Verified URL is back to po page
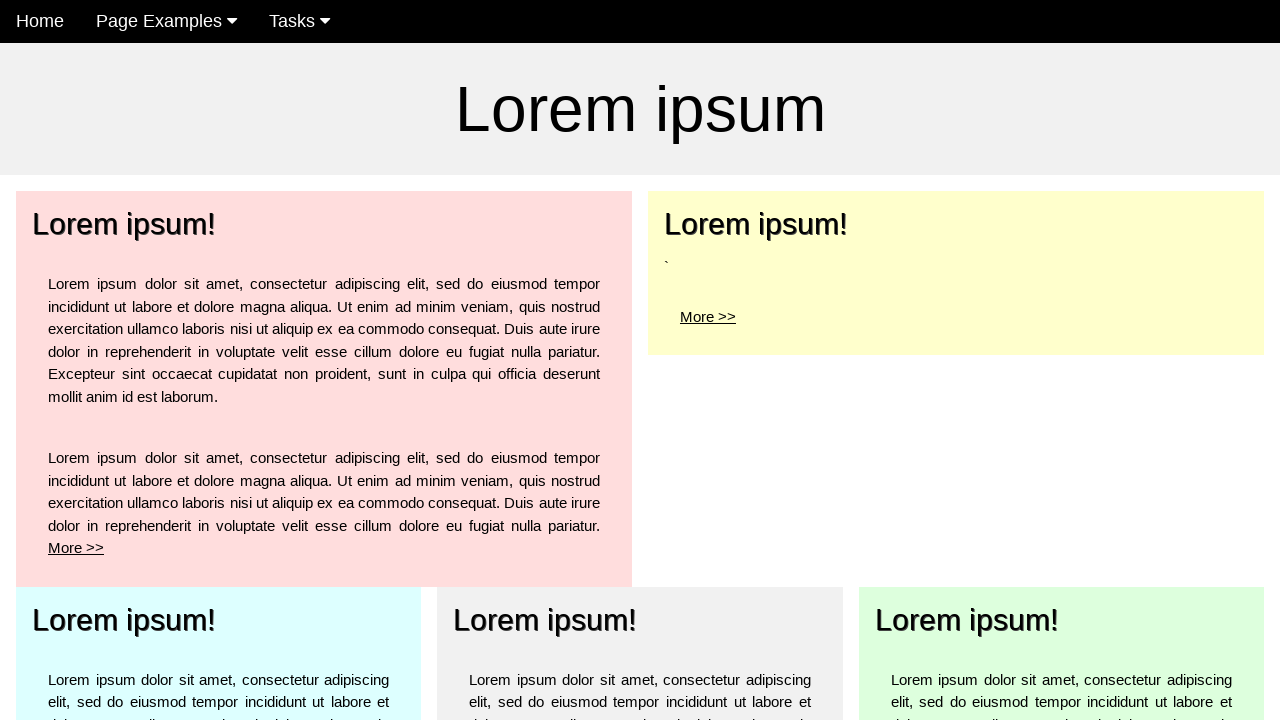

Navigated forward to po1 page
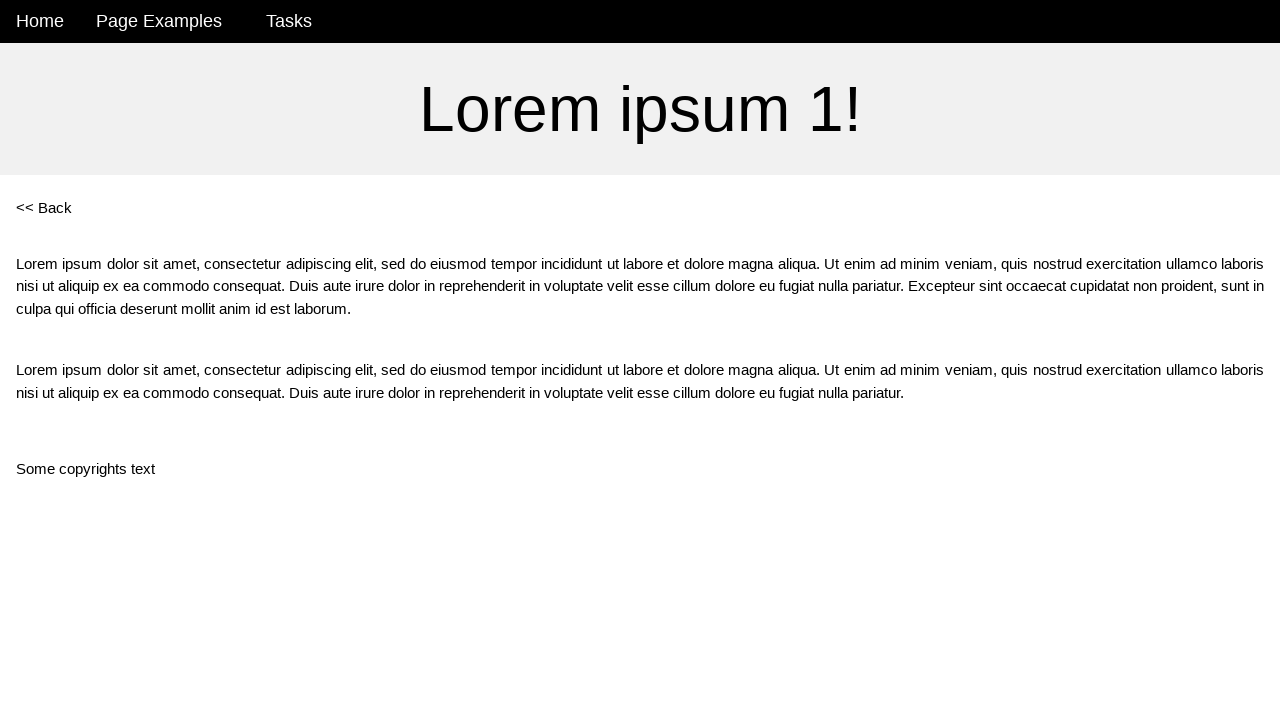

Verified URL is po1 page again
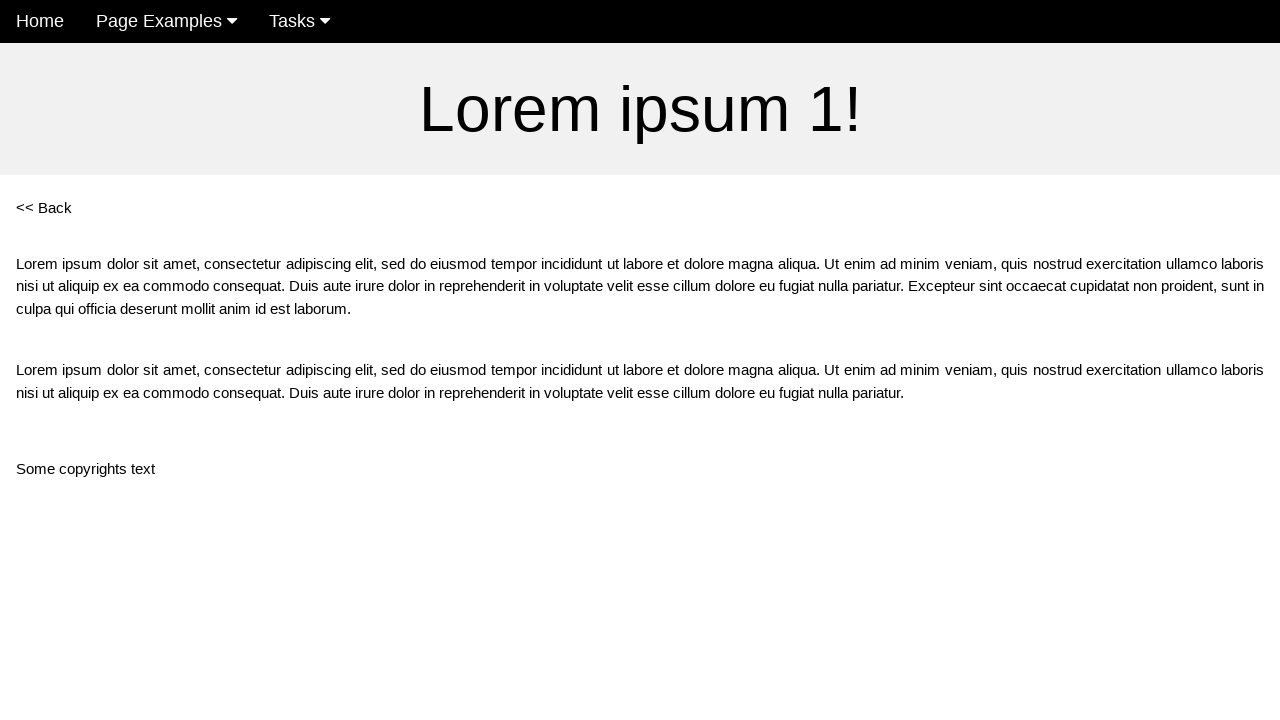

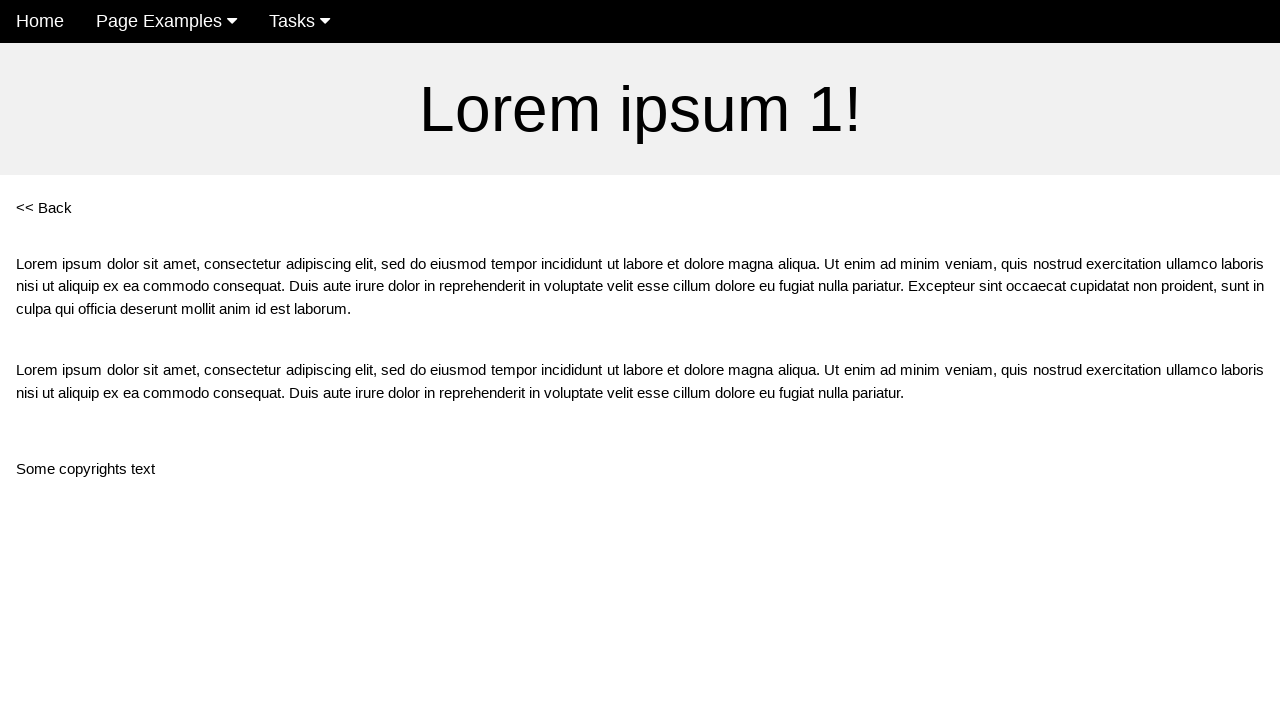